Tests right-click context menu by opening menu, hovering over Quit option, verifying it's visible, then clicking it and accepting the alert

Starting URL: http://swisnl.github.io/jQuery-contextMenu/demo.html

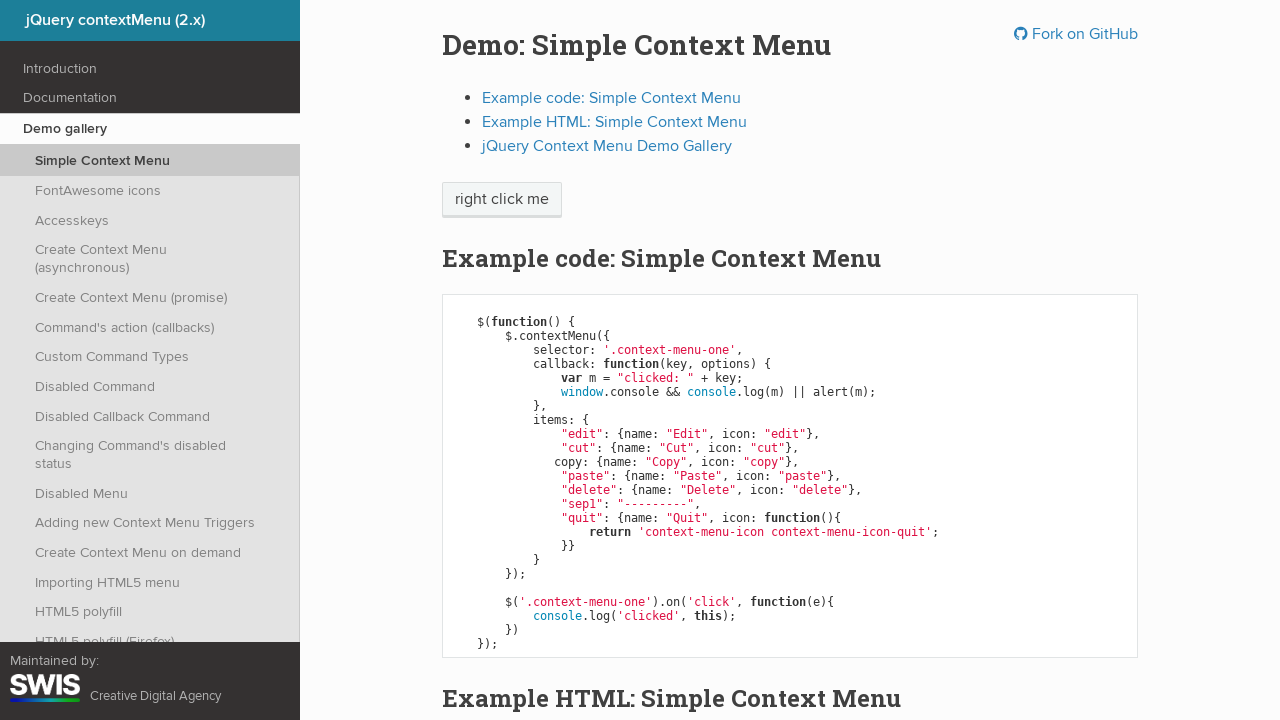

Right-clicked on context menu button at (502, 200) on span.context-menu-one
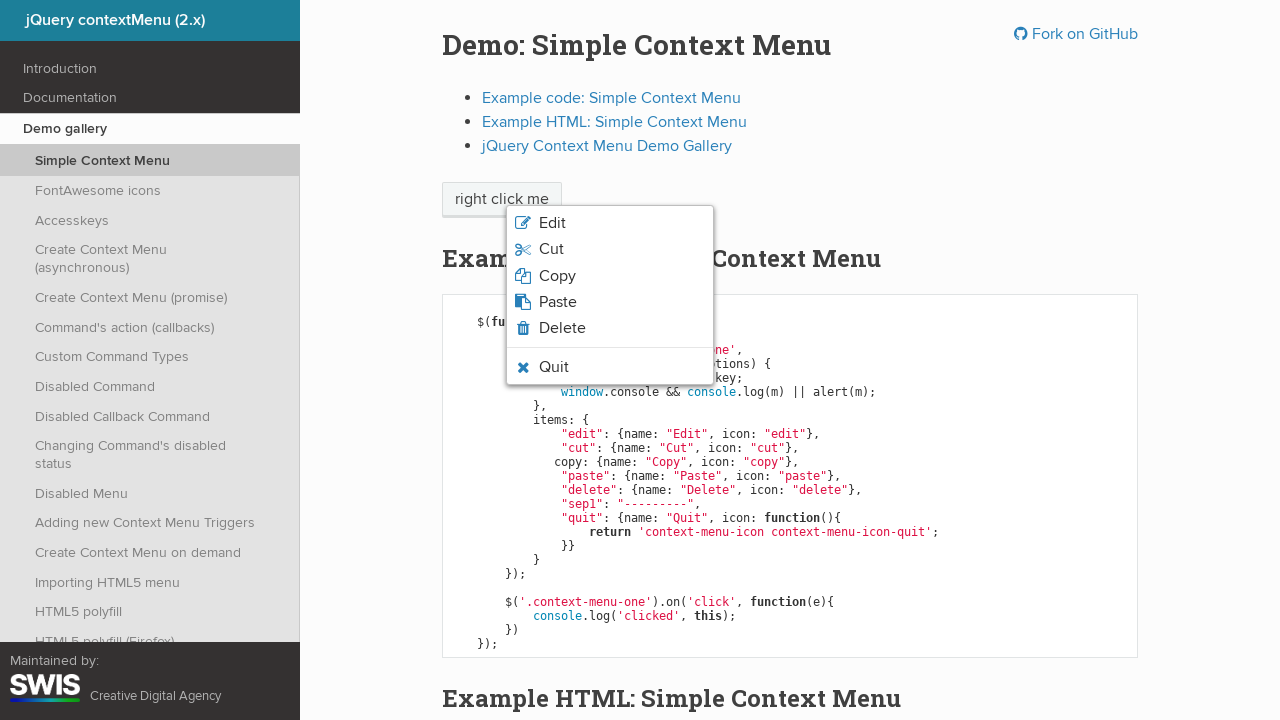

Hovered over Quit option in context menu at (554, 367) on ul li span:has-text('Quit')
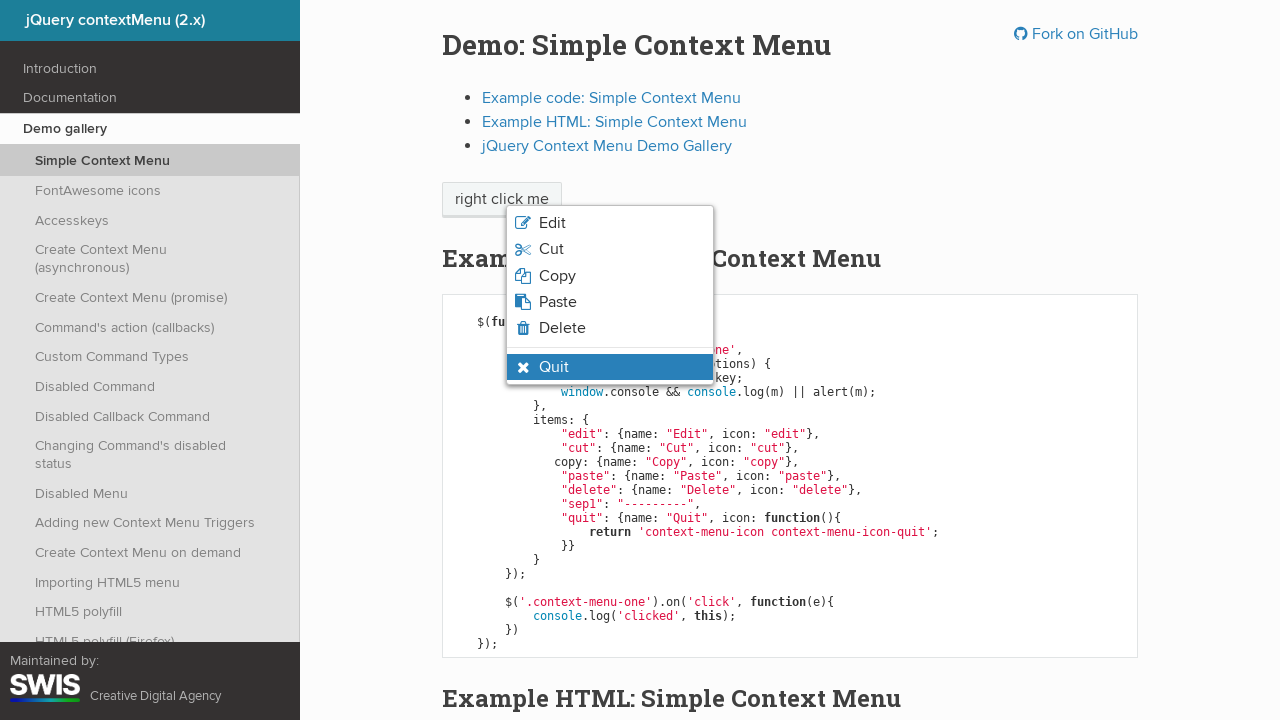

Verified Quit option is visible
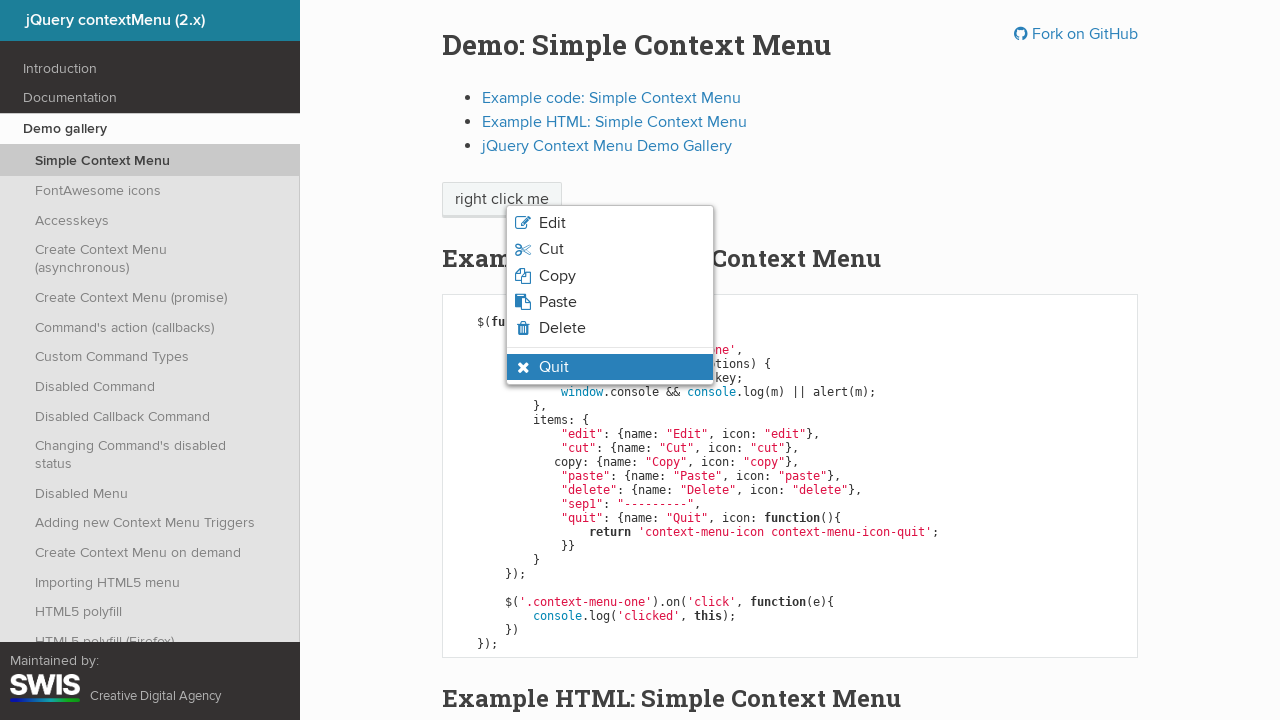

Verified Quit option text content matches expected value
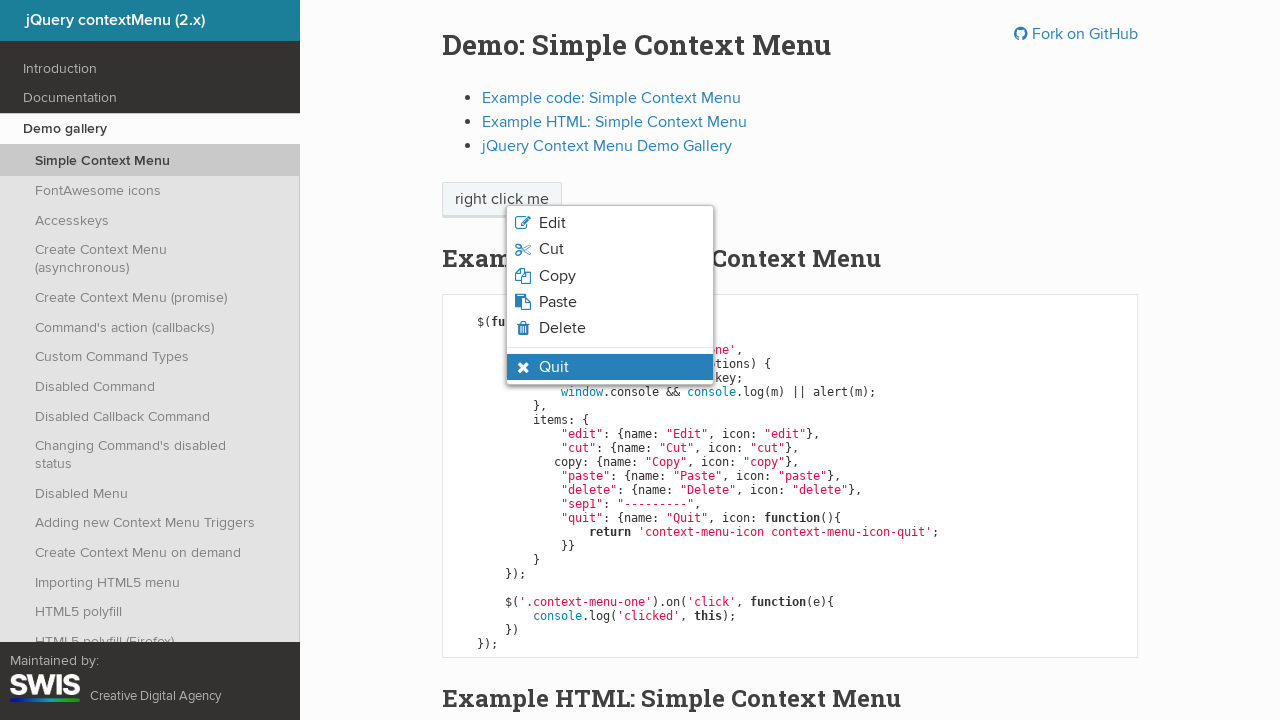

Set up dialog handler to accept alerts
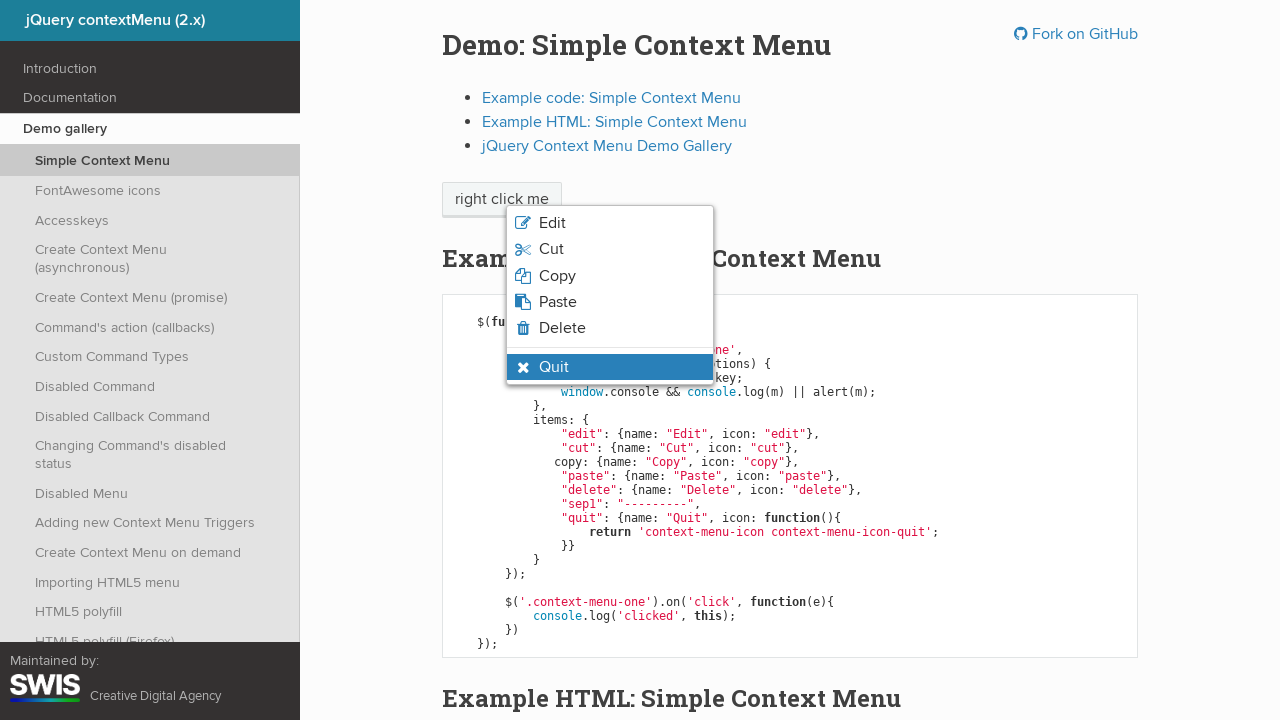

Clicked Quit option and accepted alert at (554, 367) on ul li span:has-text('Quit')
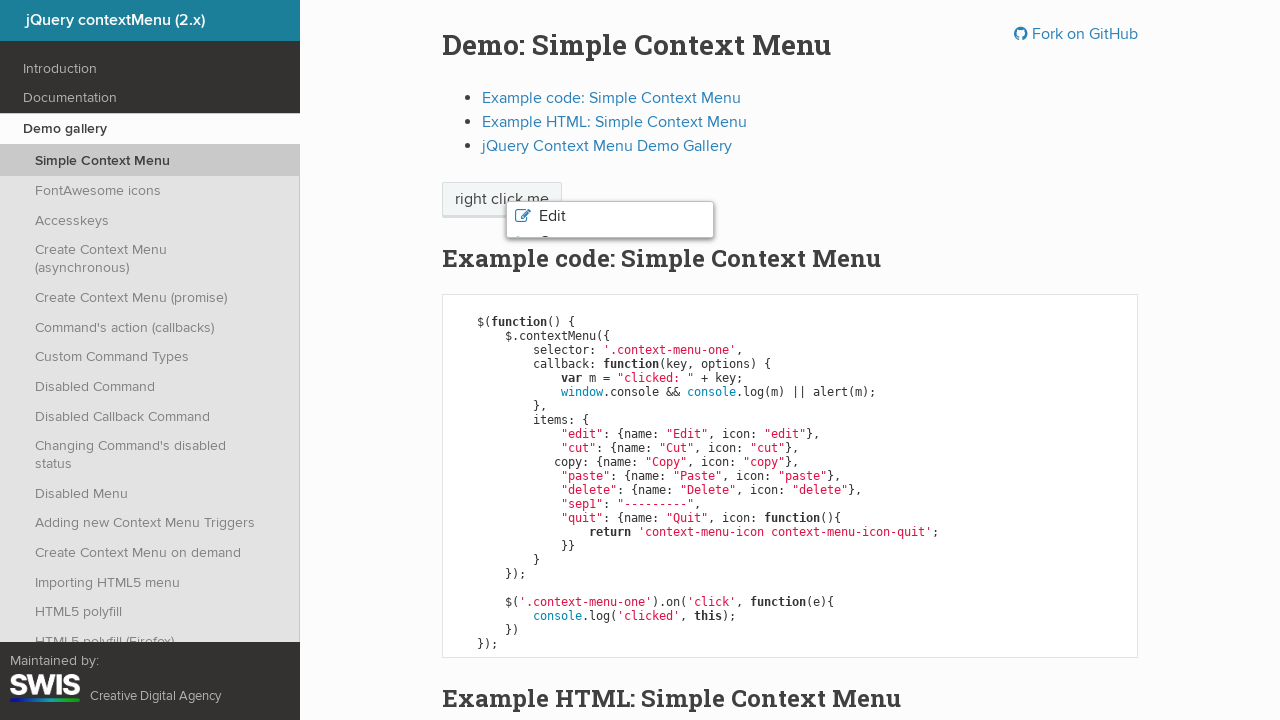

Waited 500ms for context menu to disappear
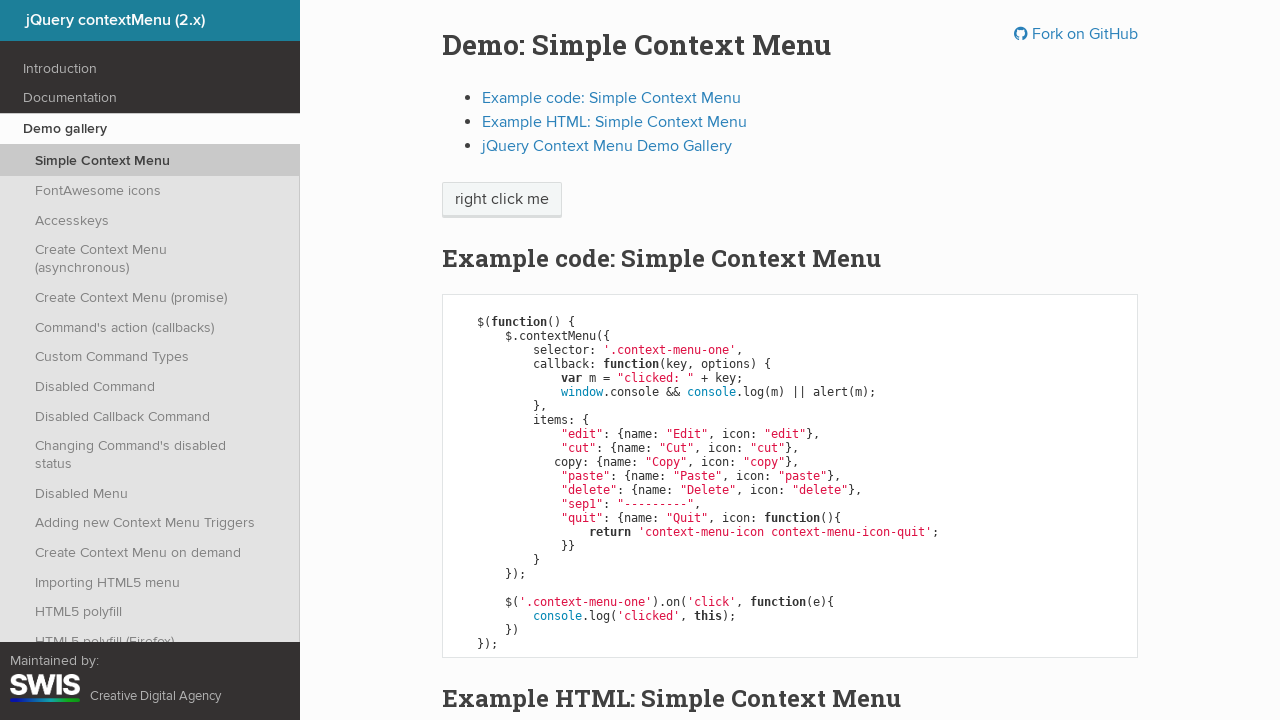

Verified Quit option is no longer visible after click
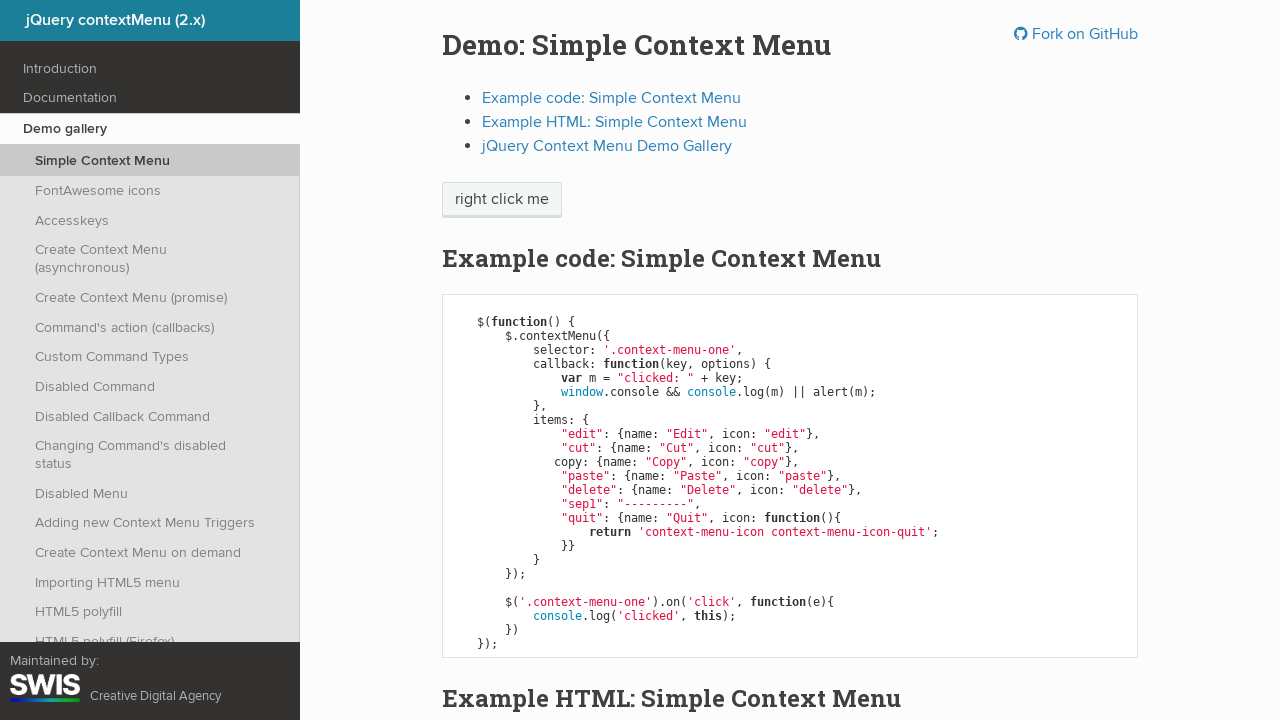

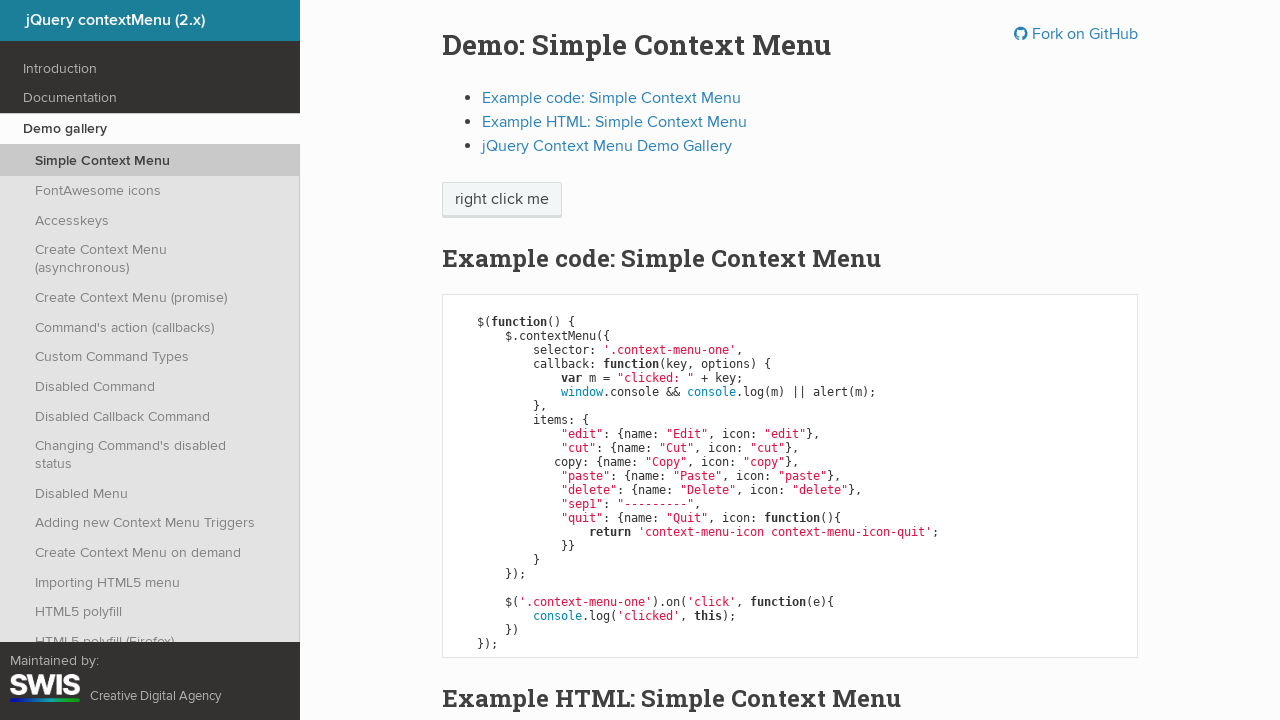